Tests interacting with iframes using frameLocator object, including clicking buttons in simple frames and nested frames

Starting URL: https://leafground.com/frame.xhtml

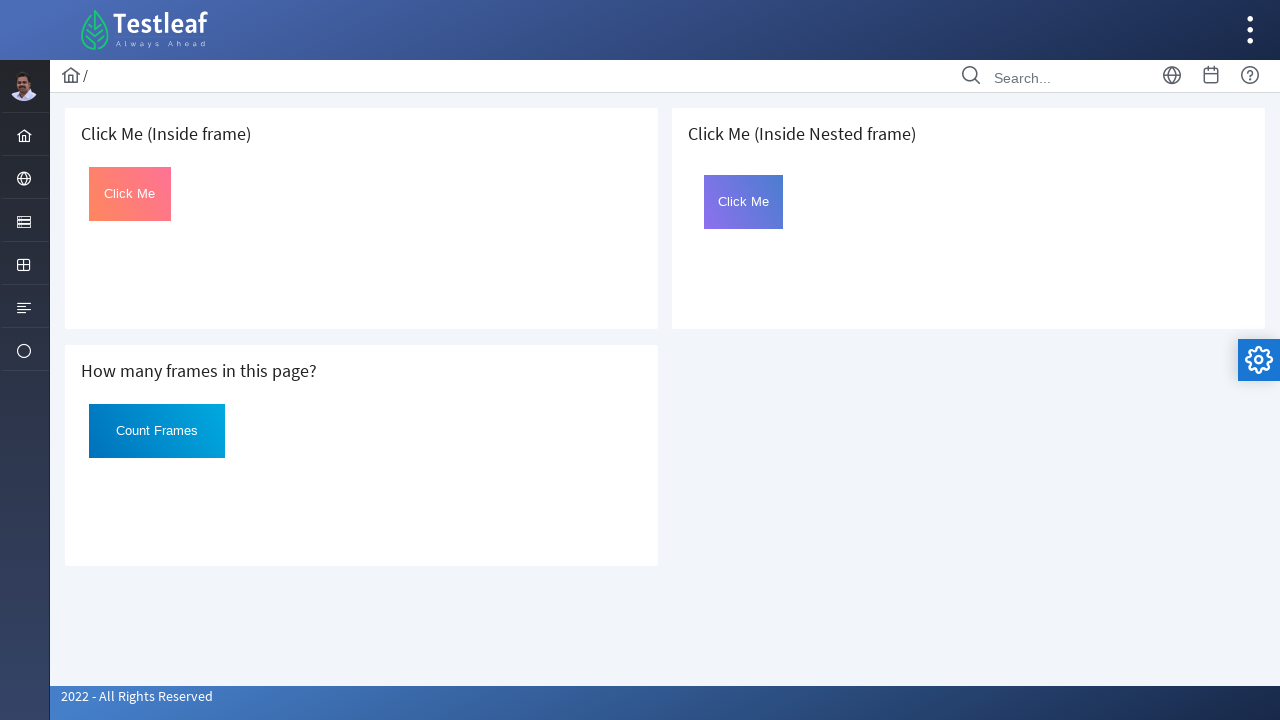

Located first iframe using frameLocator
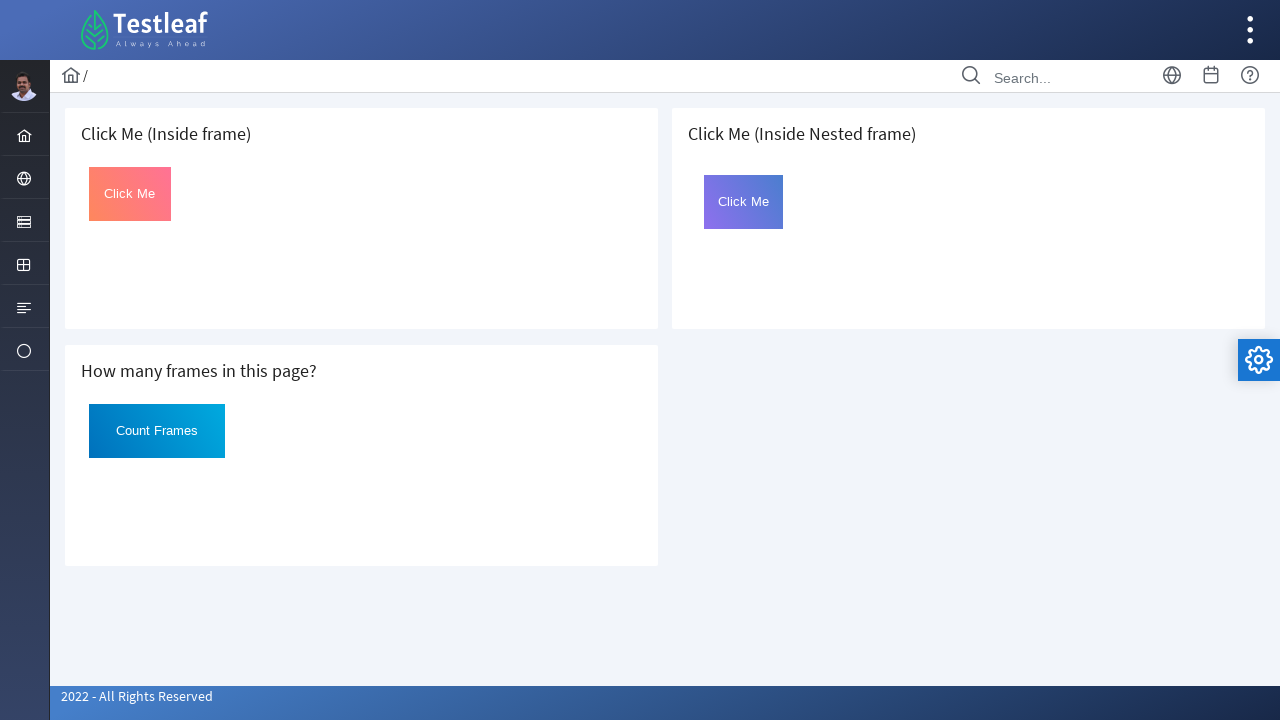

Clicked button in first iframe at (130, 194) on (//iframe)[1] >> internal:control=enter-frame >> #Click
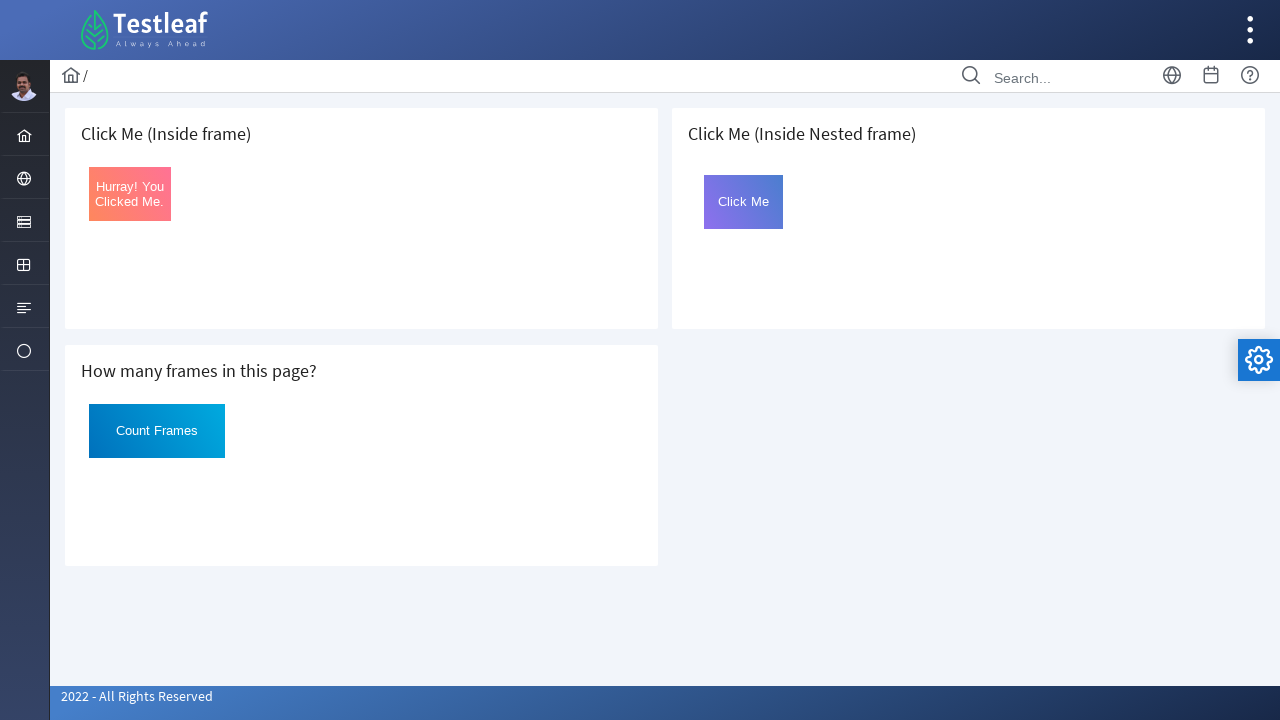

Waited for 3 seconds after clicking first iframe button
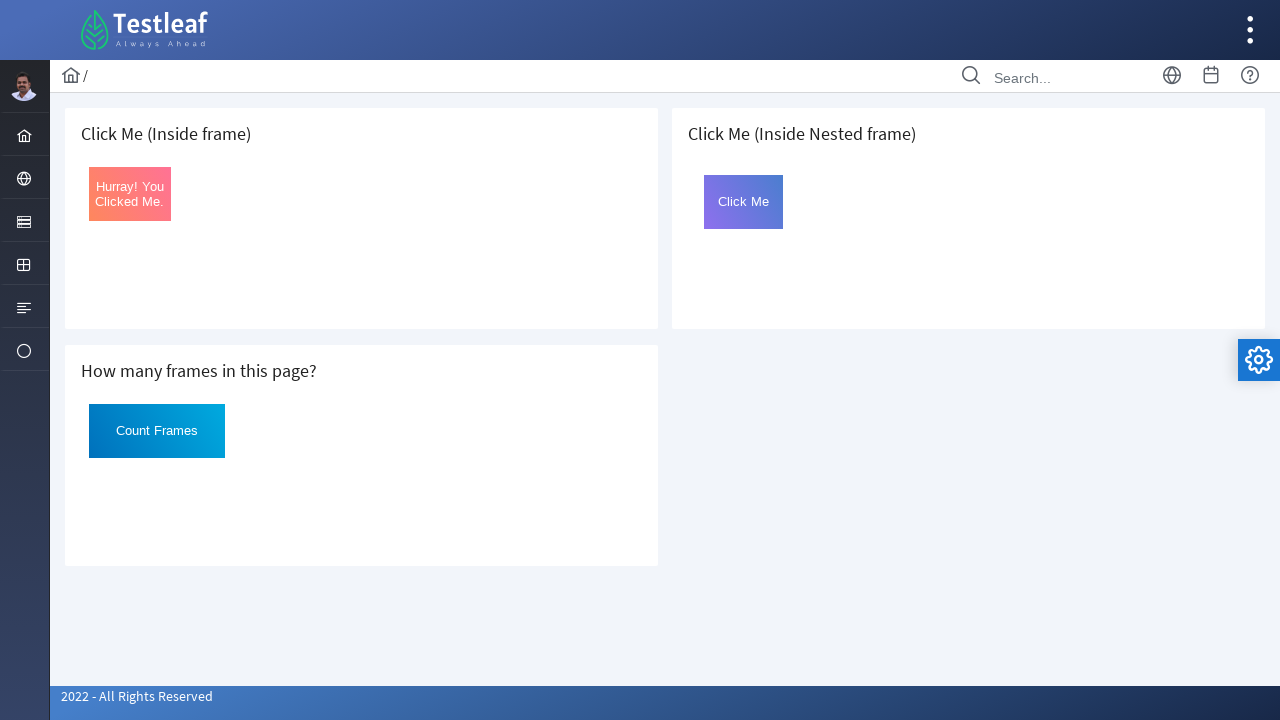

Located card containing nested frame
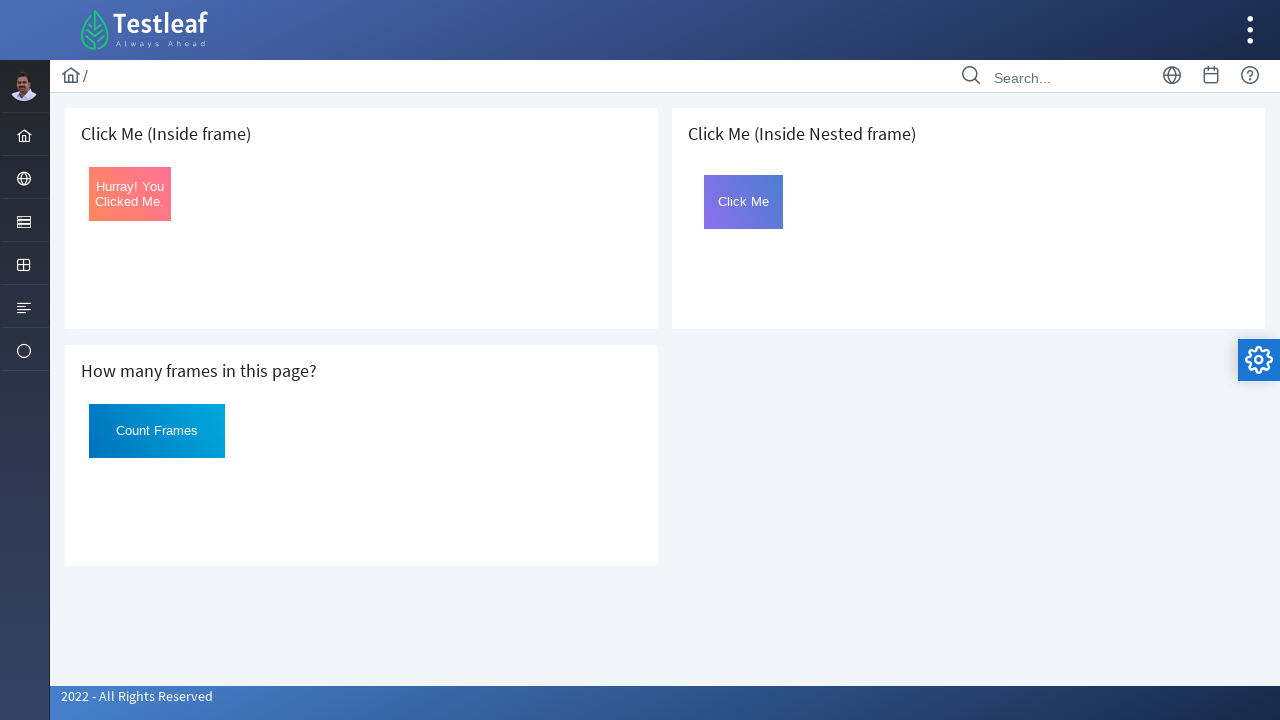

Located first nested iframe
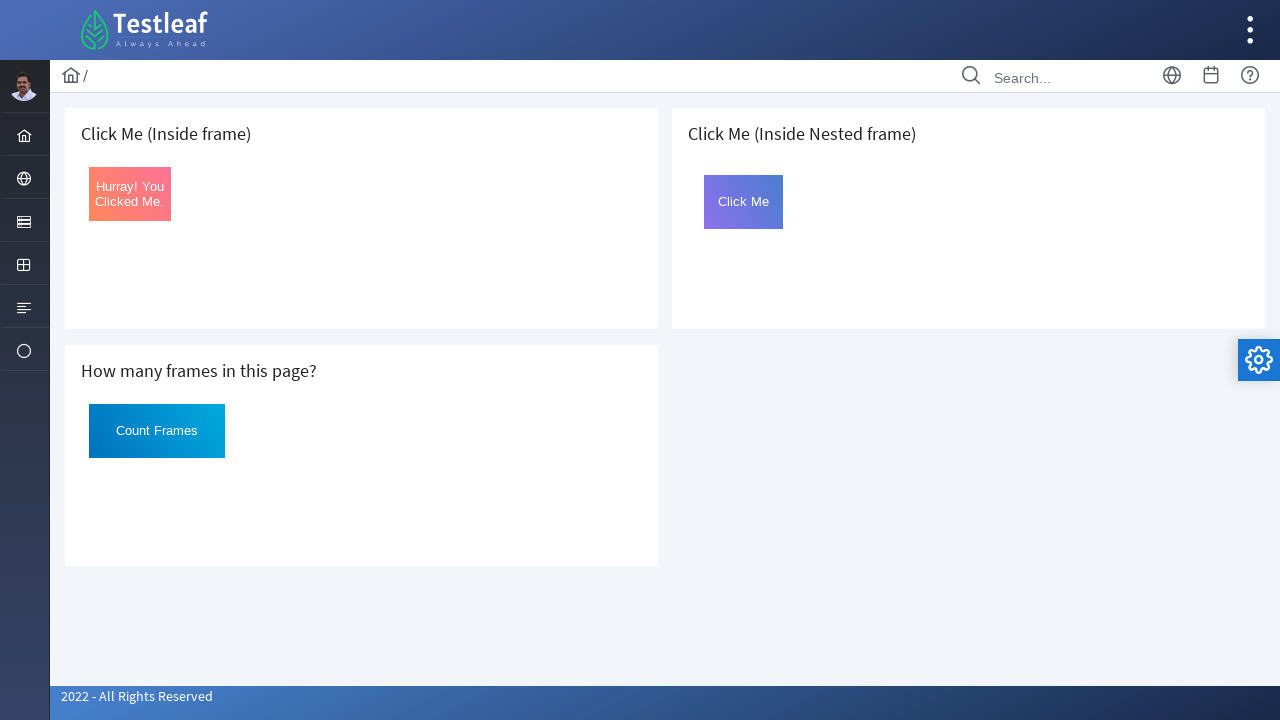

Located second nested iframe
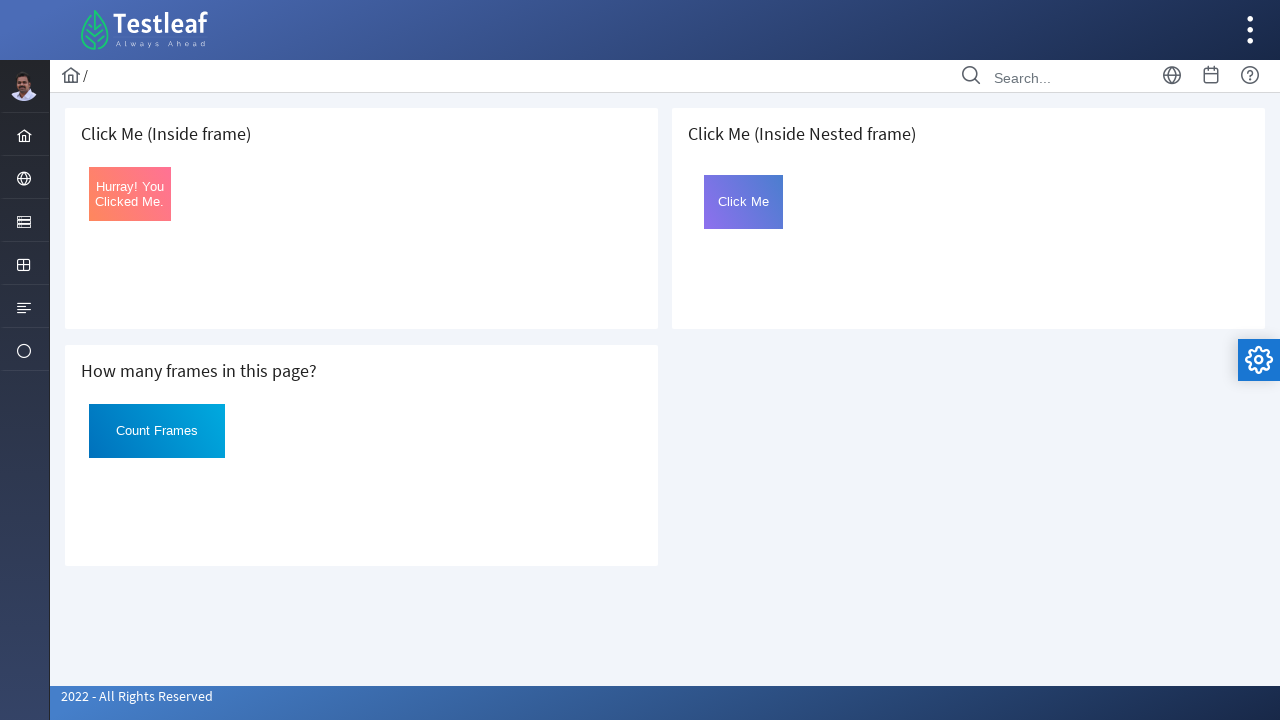

Clicked button in second nested iframe at (744, 202) on .card >> internal:has-text="Inside Nested frame"i >> iframe >> internal:control=
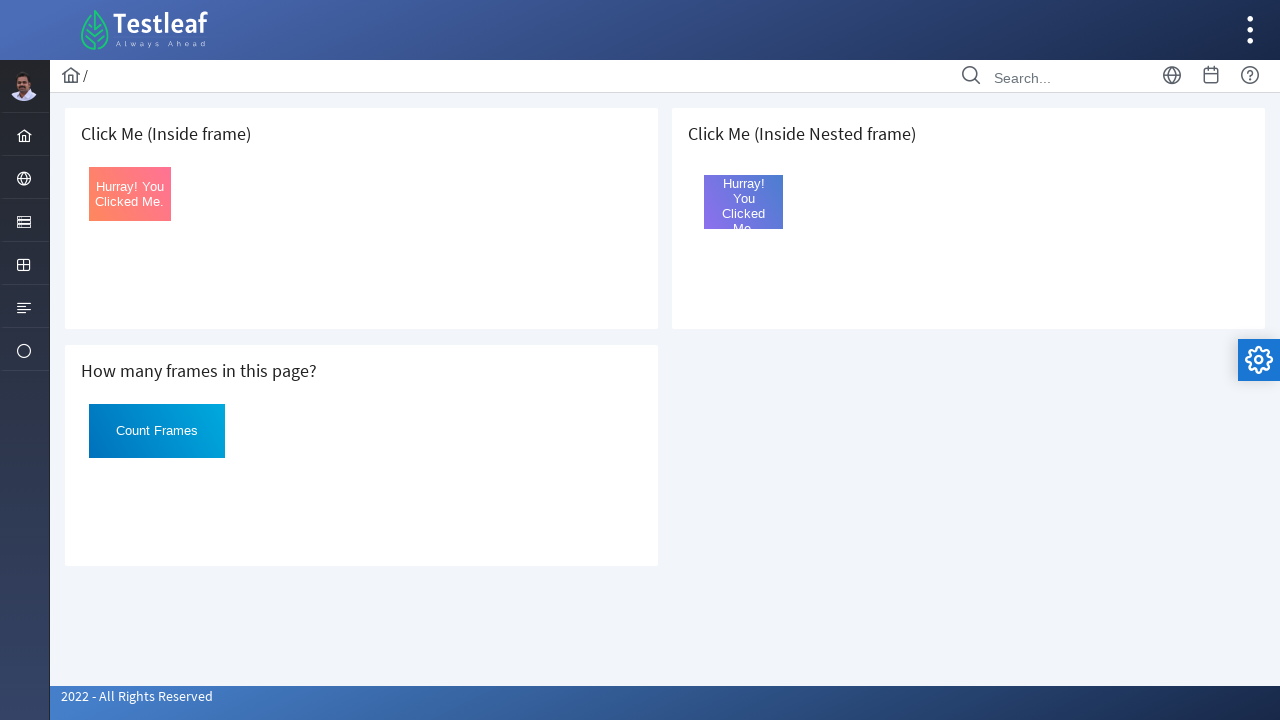

Waited for 3 seconds after clicking nested iframe button
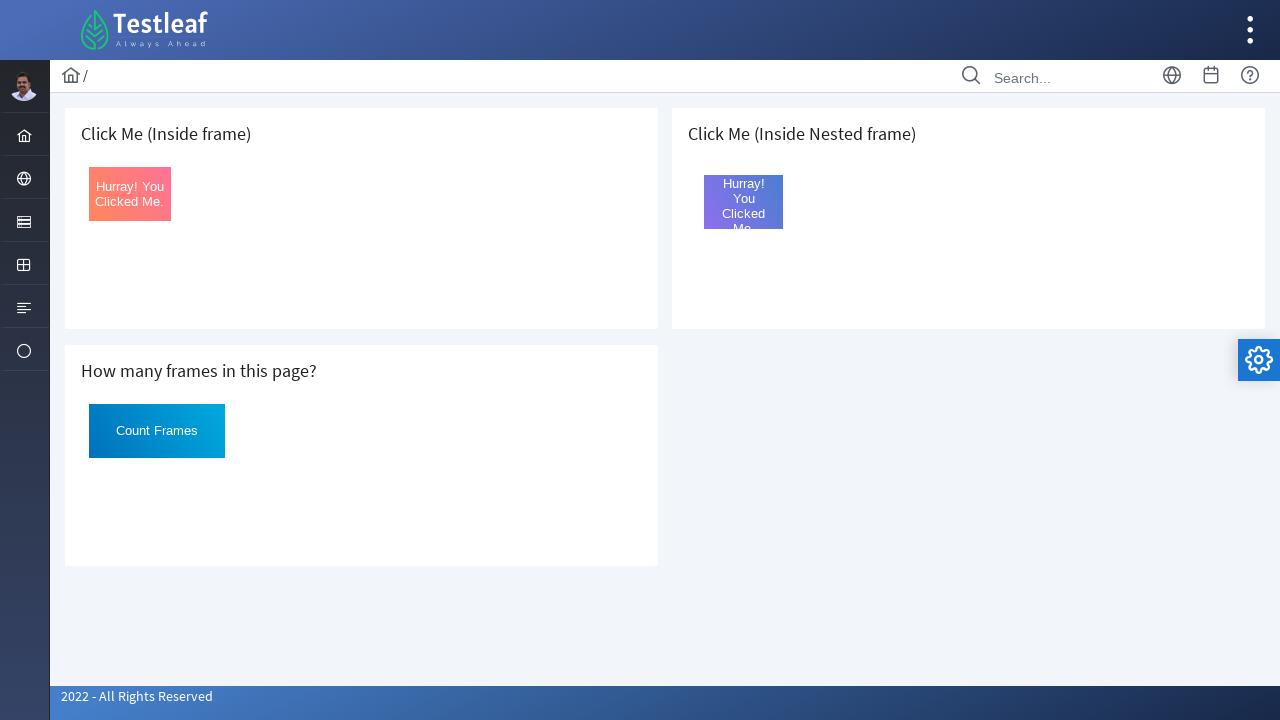

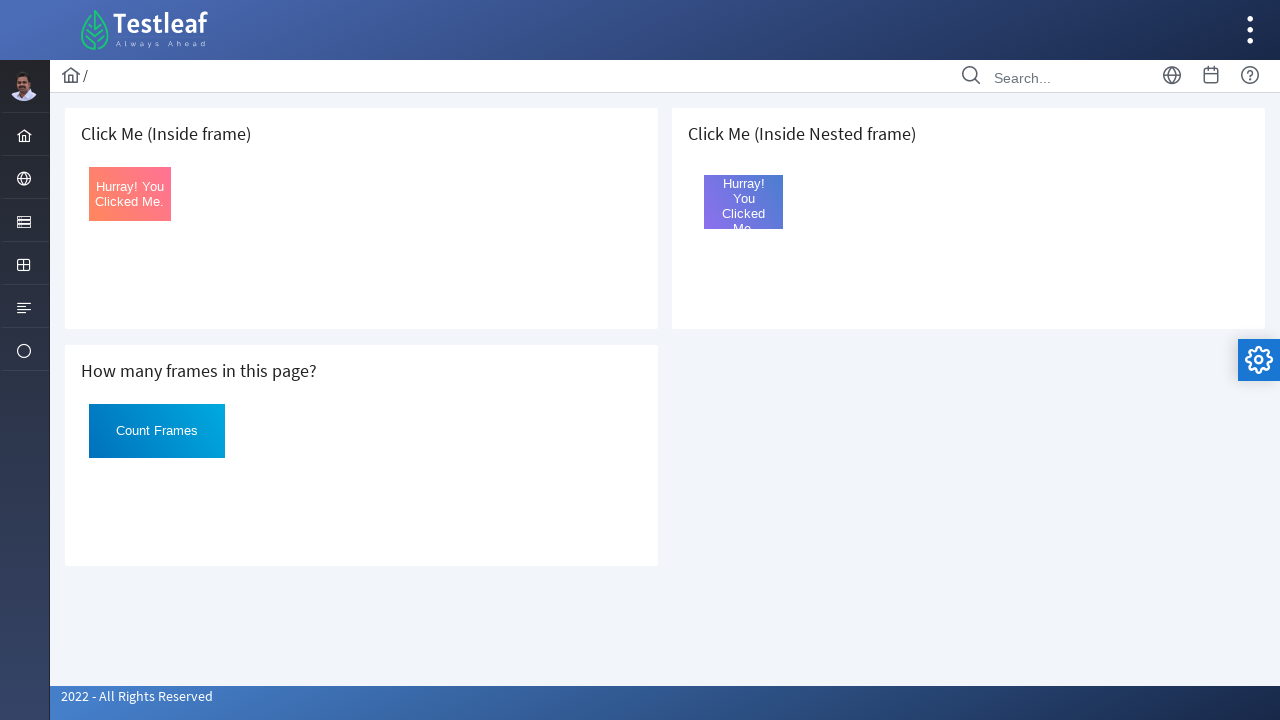